Navigates to the CoWin vaccination portal, scrolls down the page, and clicks the search button to initiate a vaccination center search.

Starting URL: https://www.cowin.gov.in/

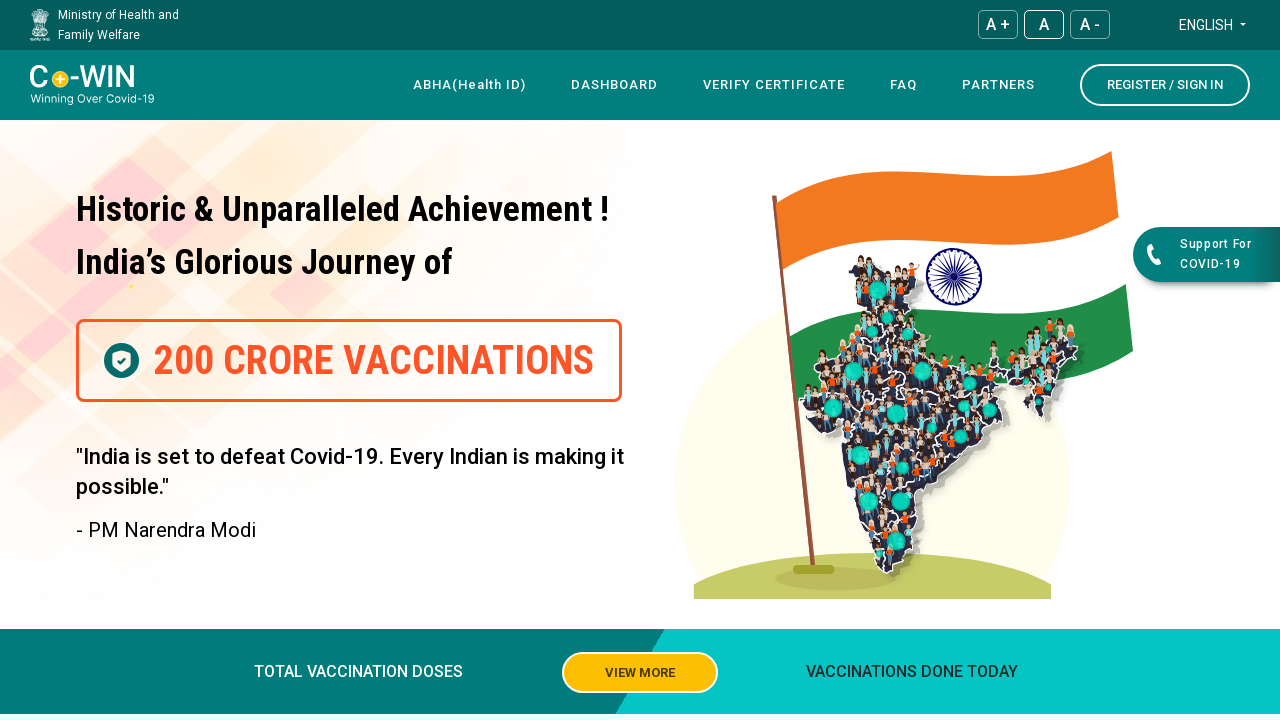

Scrolled down the CoWin portal page to view more content
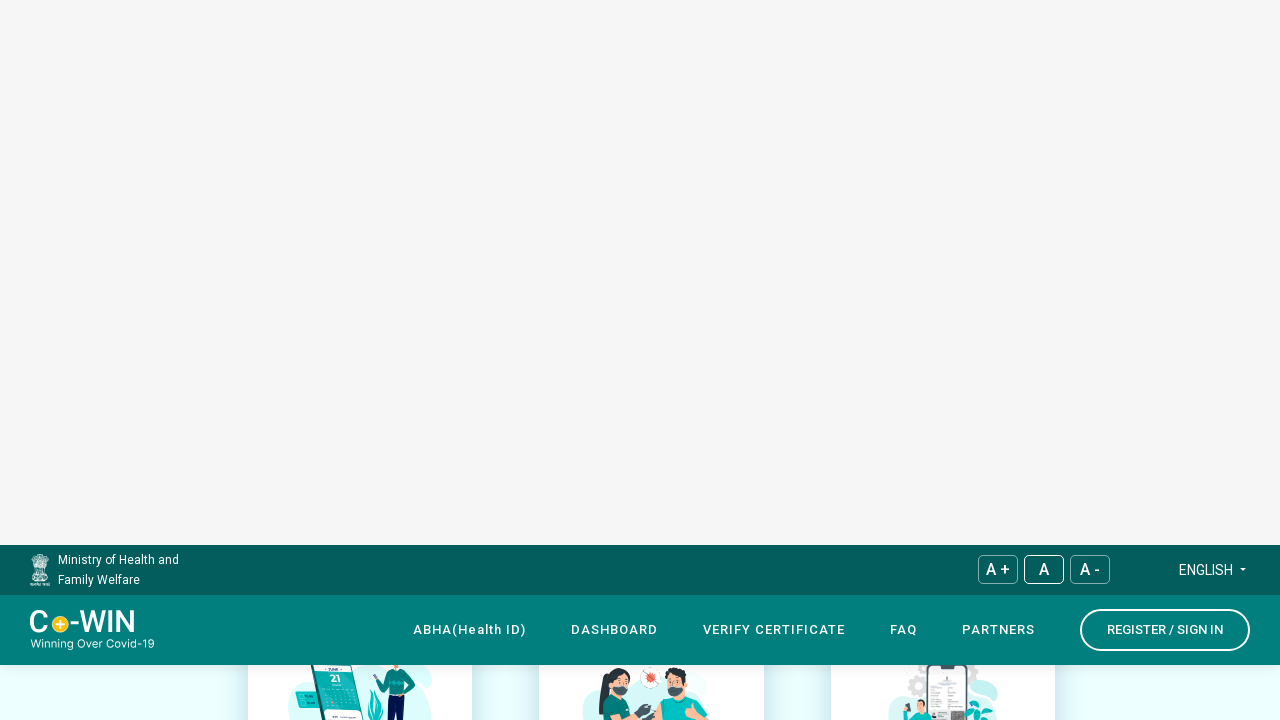

Waited 2 seconds for page to settle after scrolling
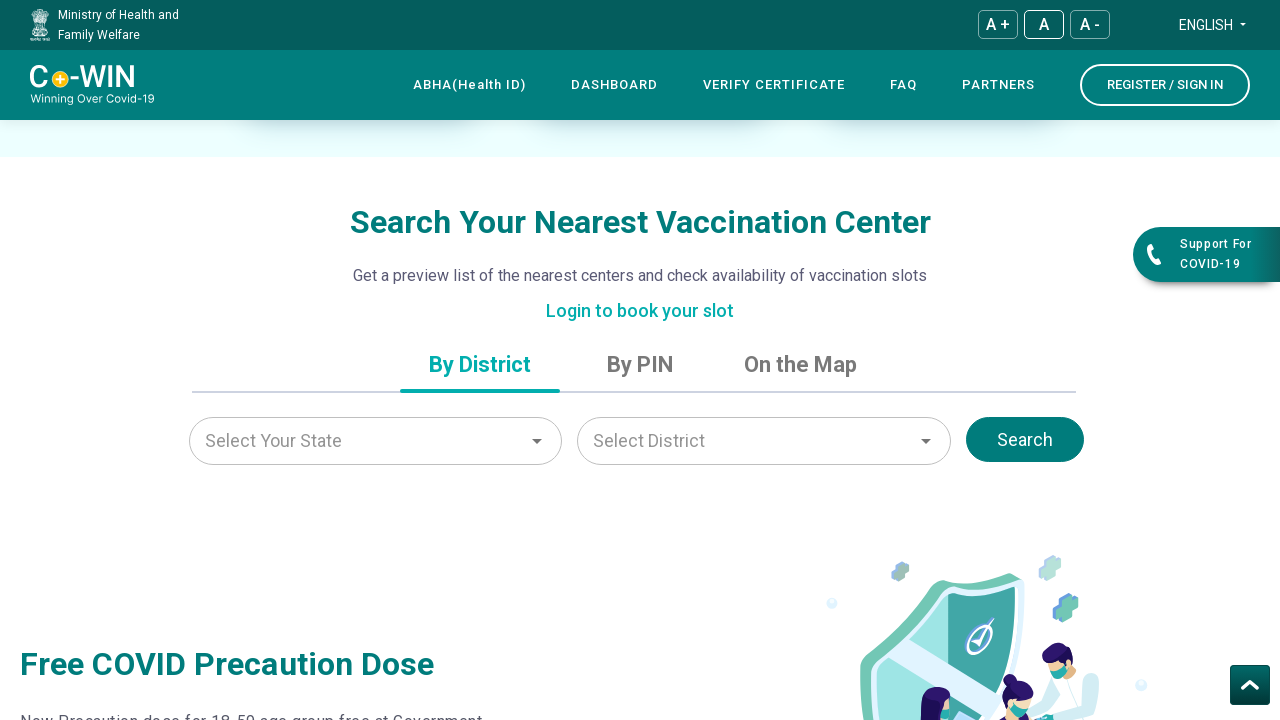

Clicked the search button to initiate vaccination center search at (1025, 440) on button.searchBtn.pin-search-btn.district-search
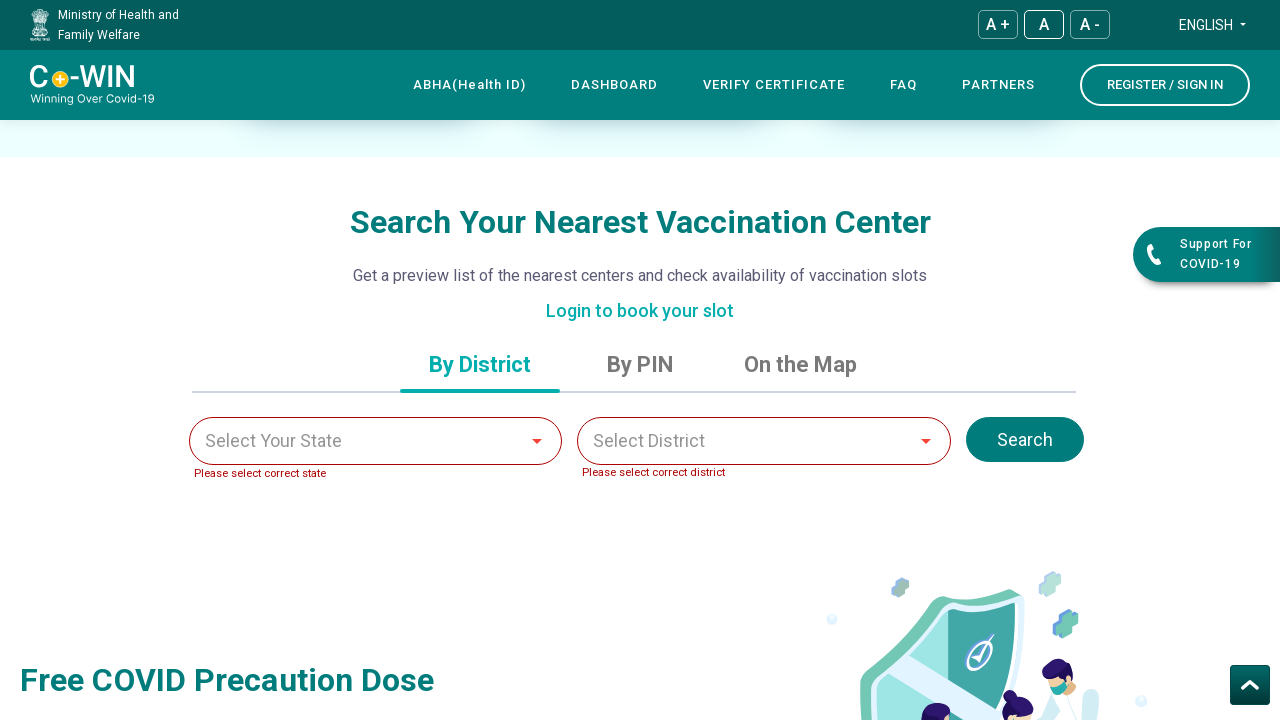

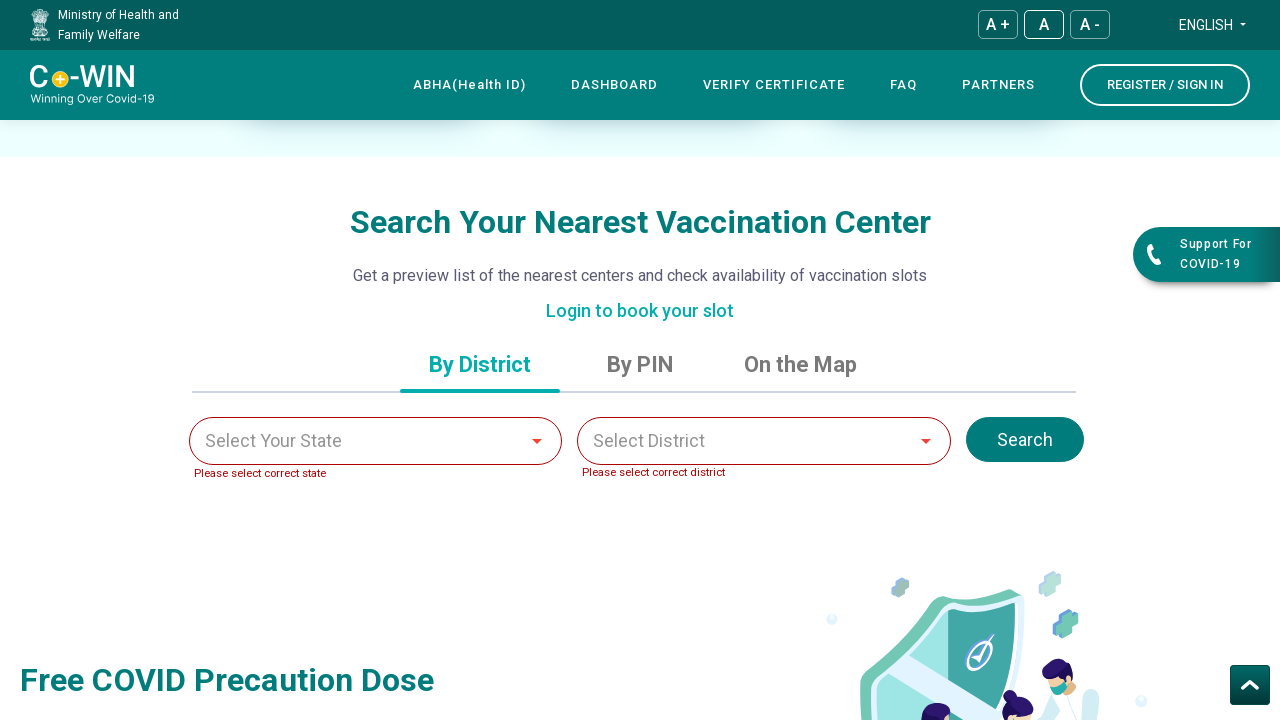